Navigates to a demo webtable page and scrolls through the page to ensure all hyperlinks are loaded via dynamic content

Starting URL: https://qavbox.github.io/demo/webtable/

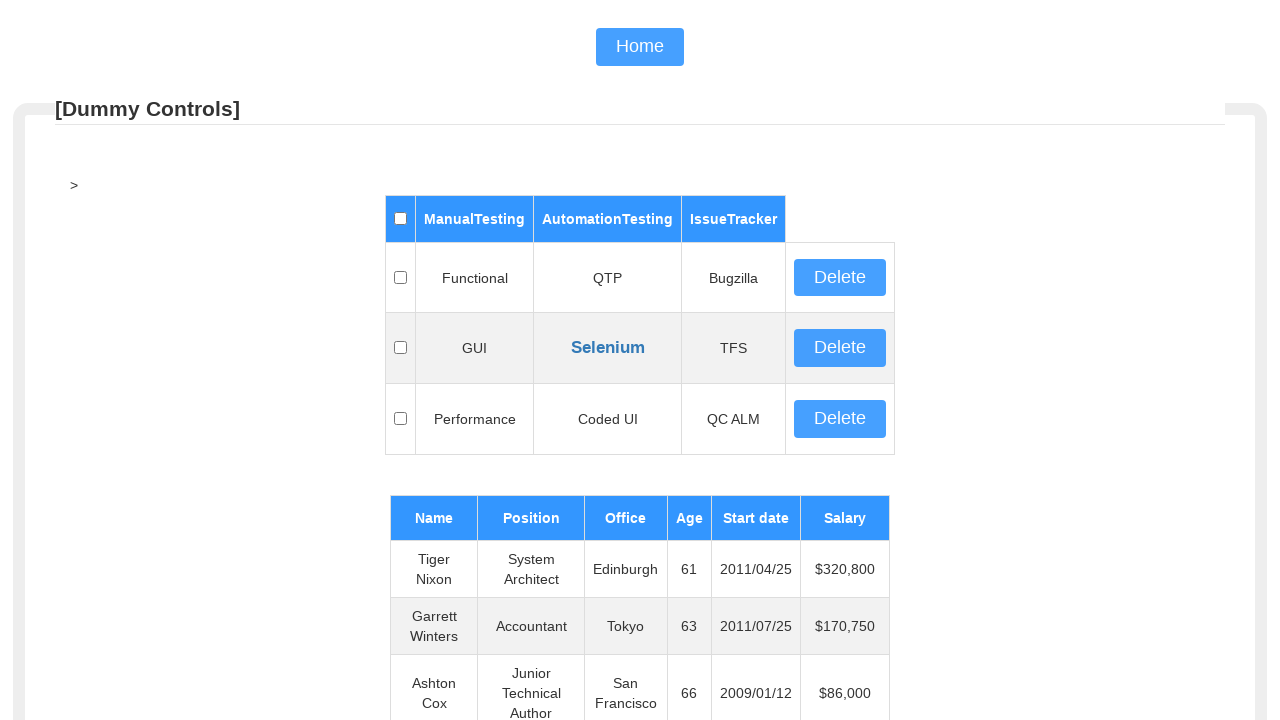

Waited for hyperlinks to be present on the page
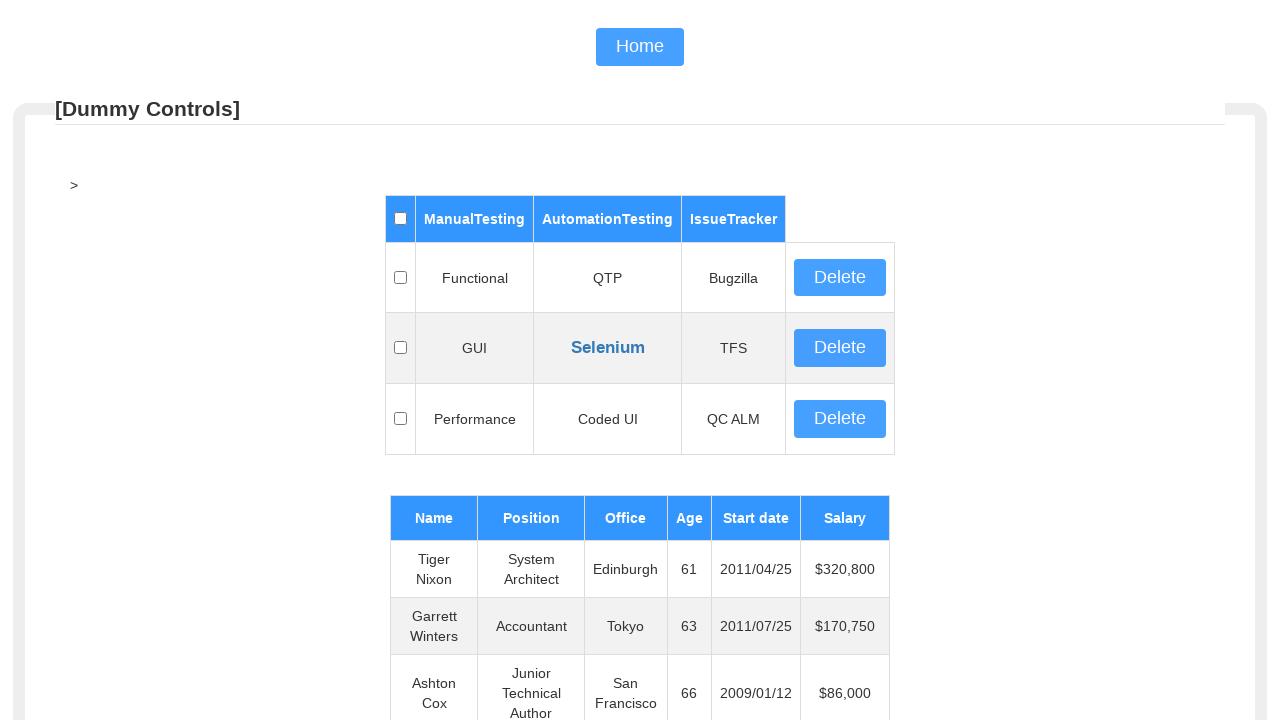

Evaluated initial page height
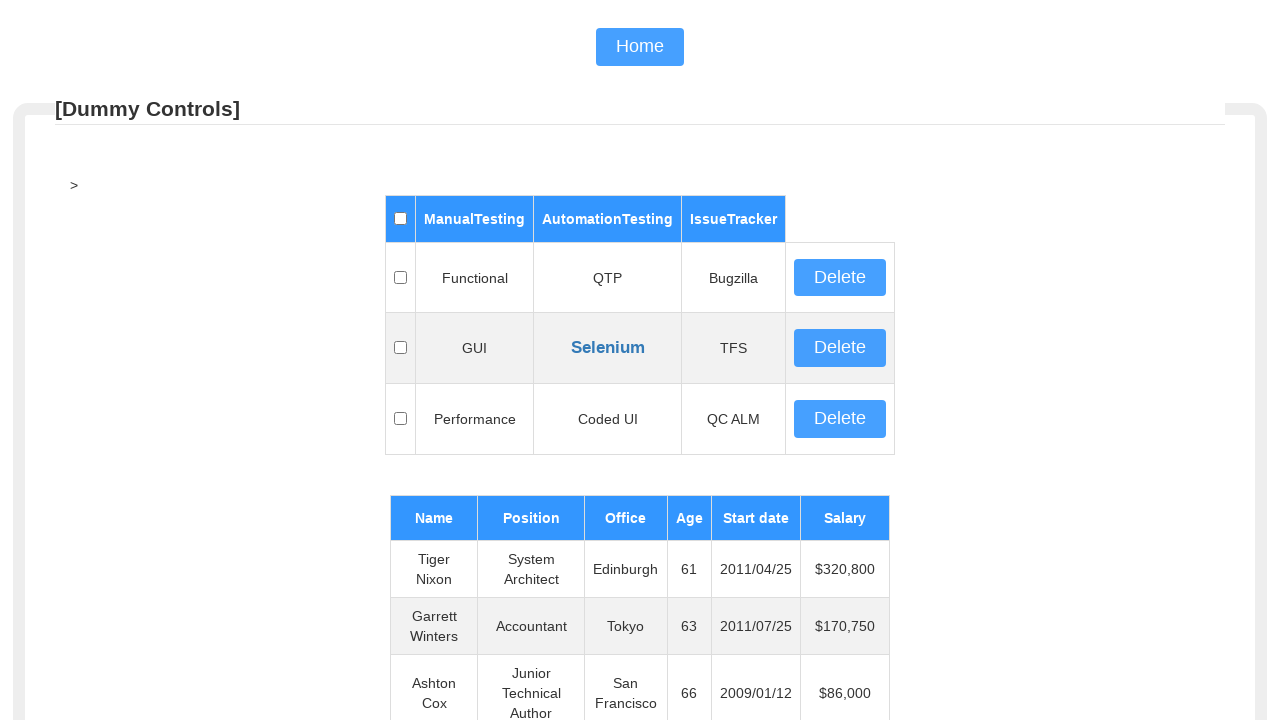

Scrolled to bottom of page
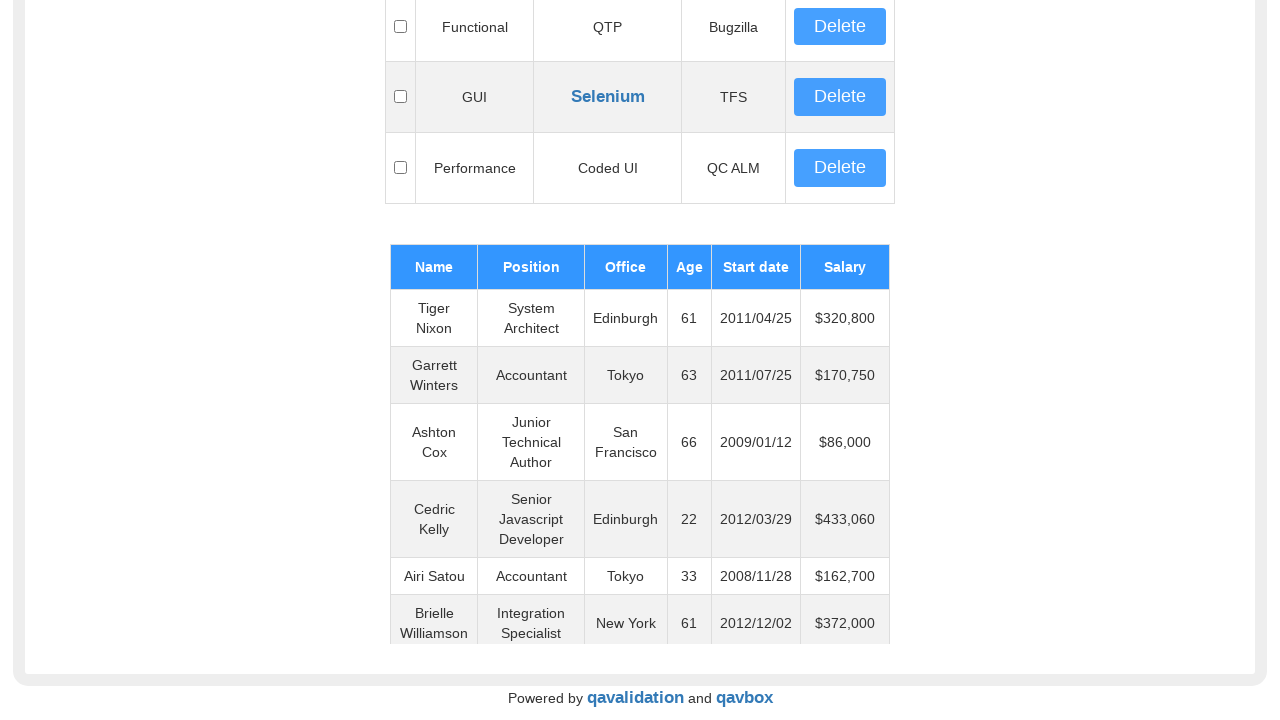

Waited 2 seconds for dynamic content to load
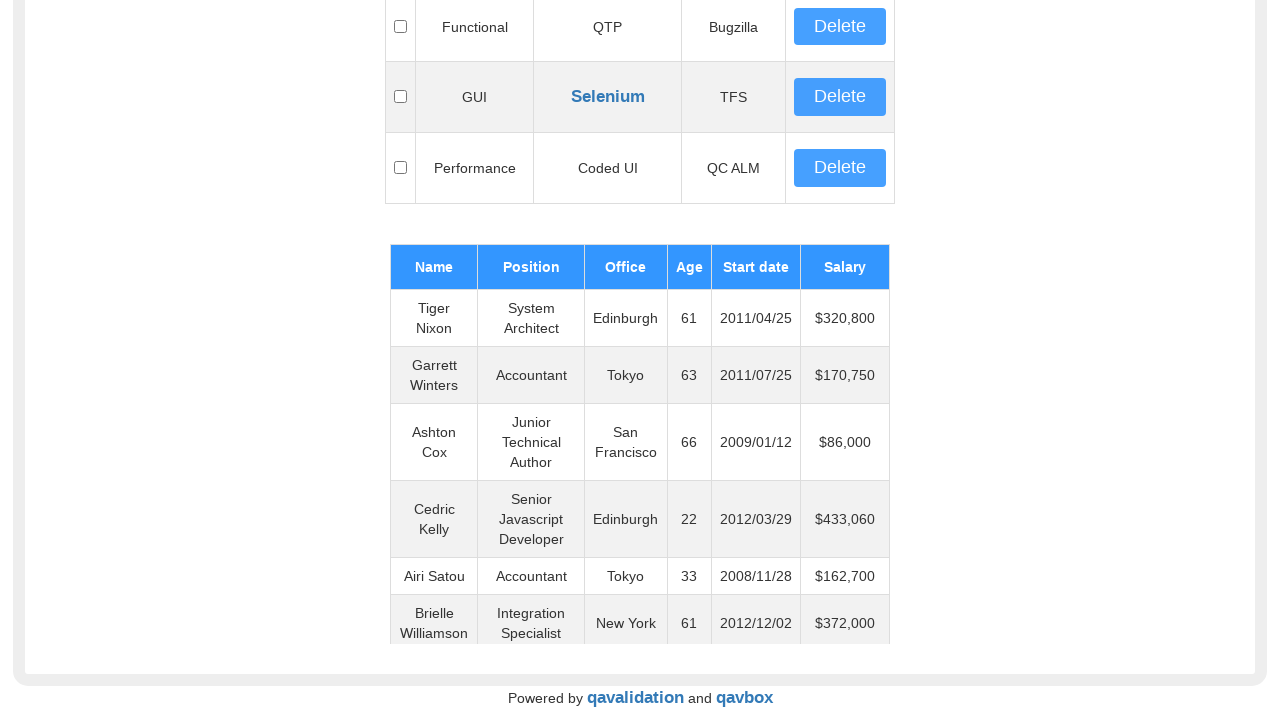

Evaluated new page height to check for additional content
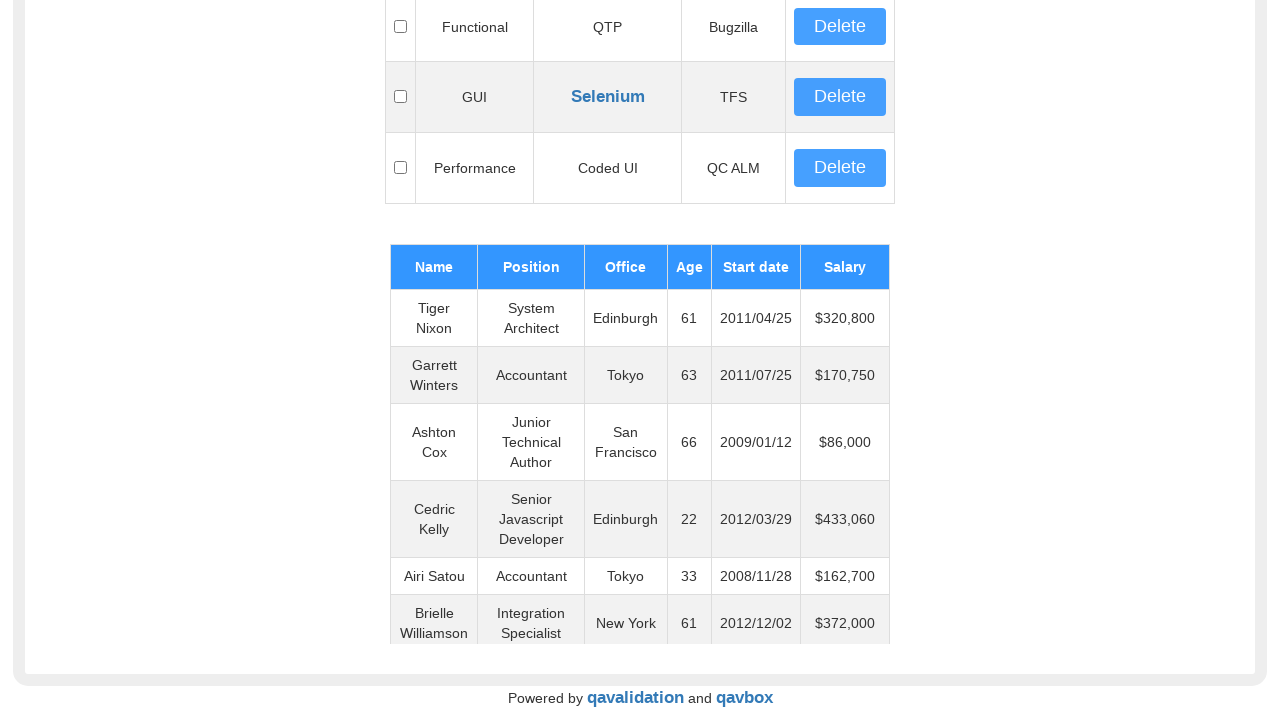

Verified hyperlinks are present after scrolling through entire page
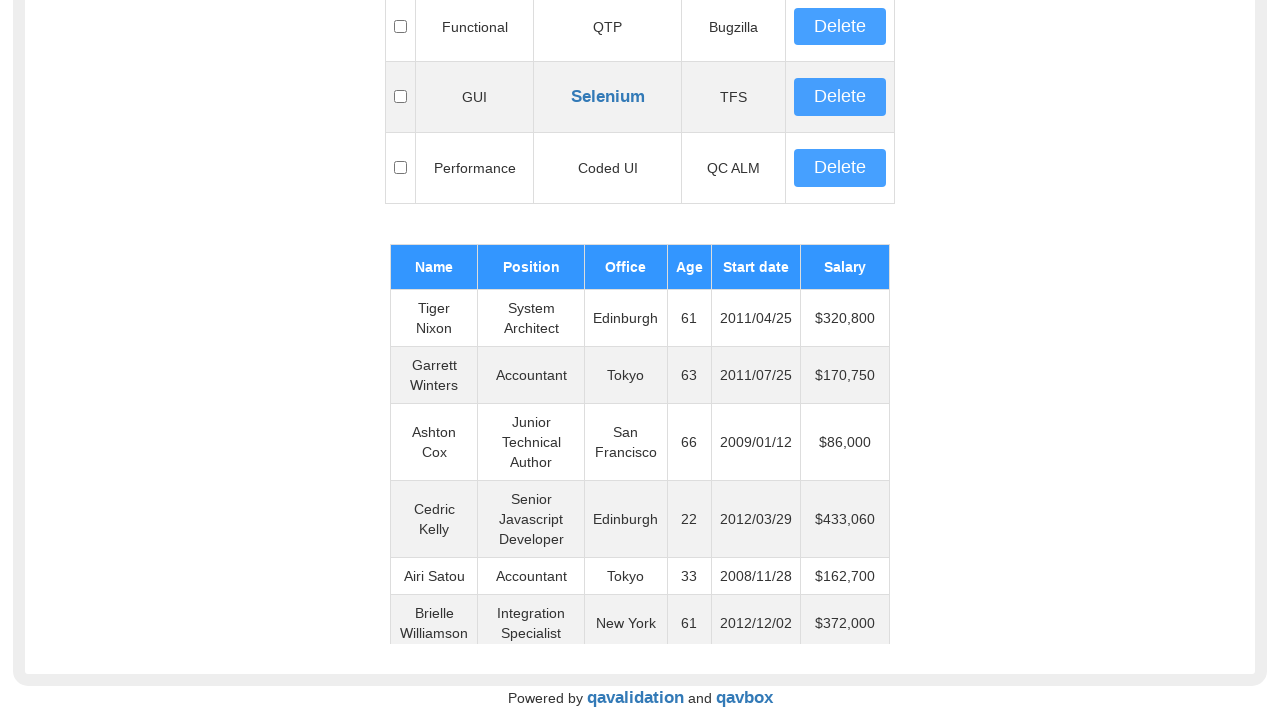

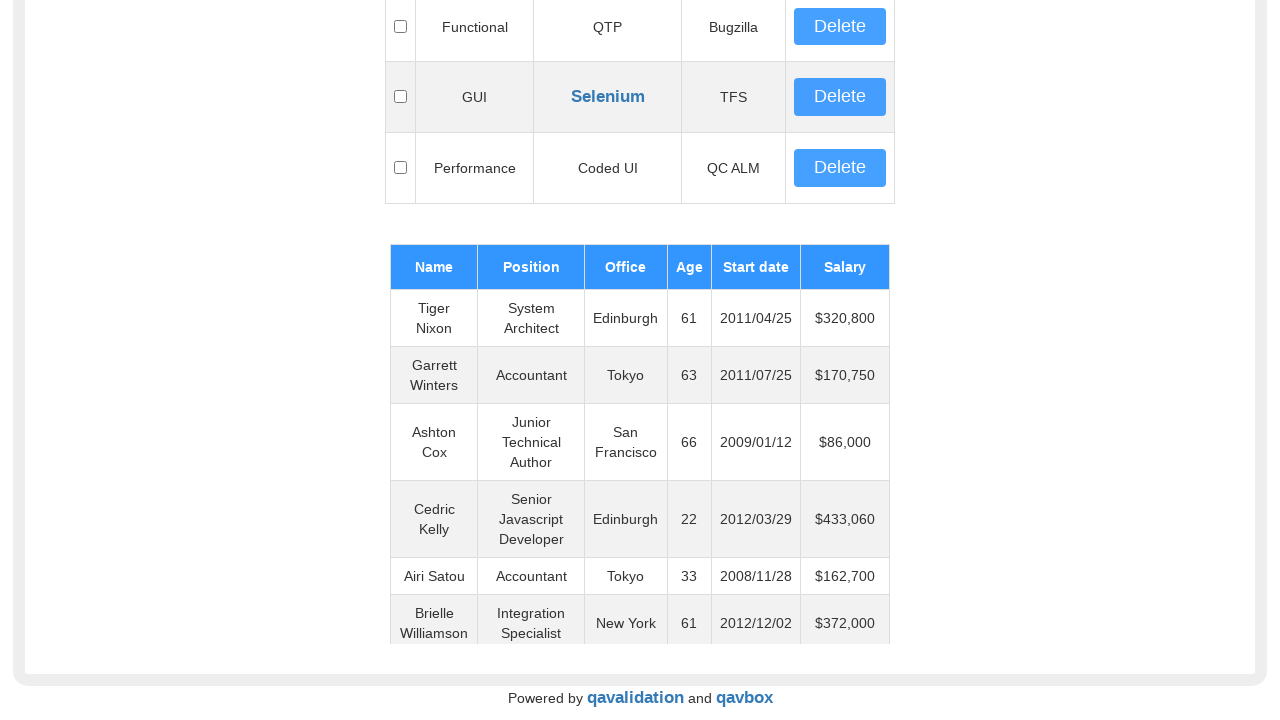